Tests registration form validation with a username that has prefix spaces

Starting URL: https://anatoly-karpovich.github.io/demo-login-form/

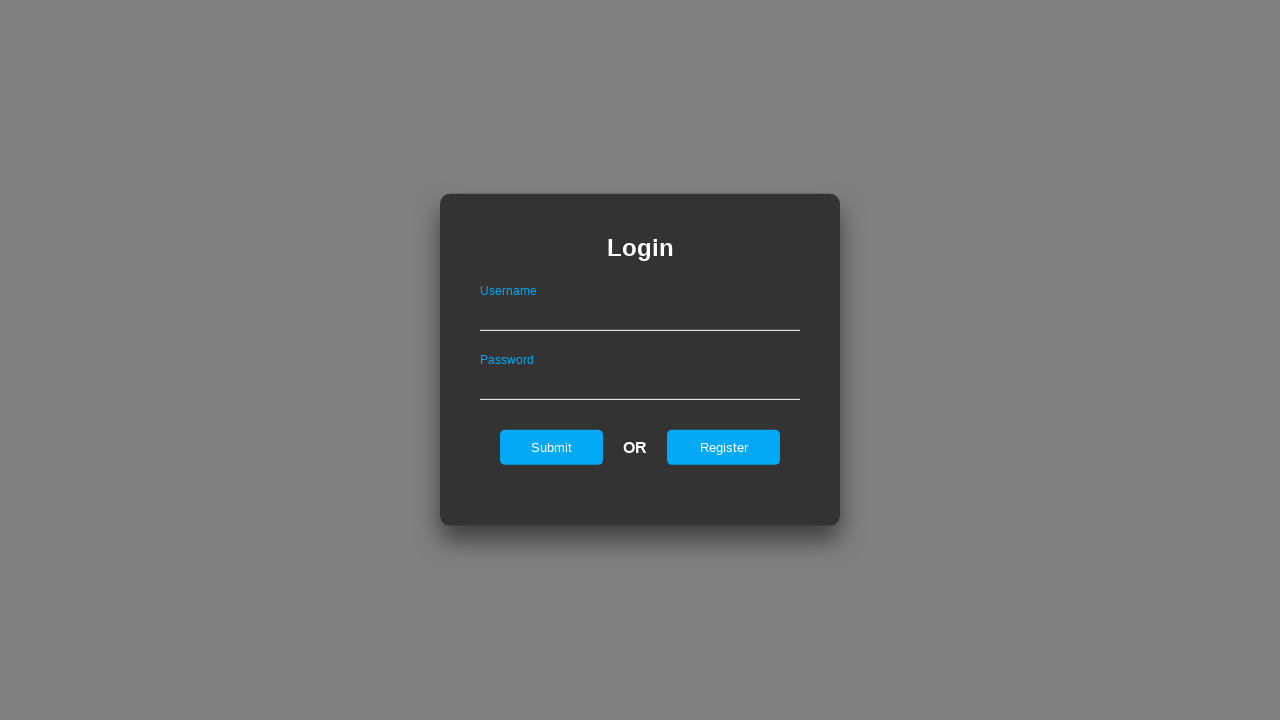

Login form loaded and visible
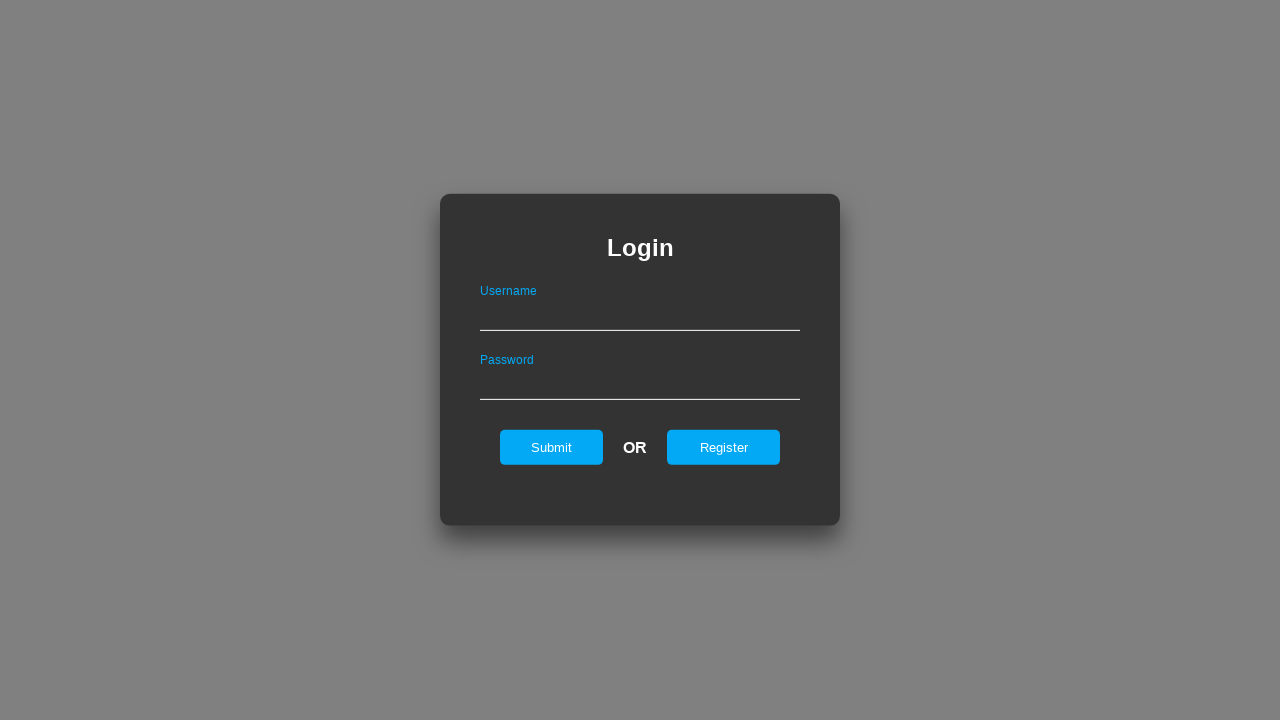

Clicked register button on login form at (724, 447) on #registerOnLogin
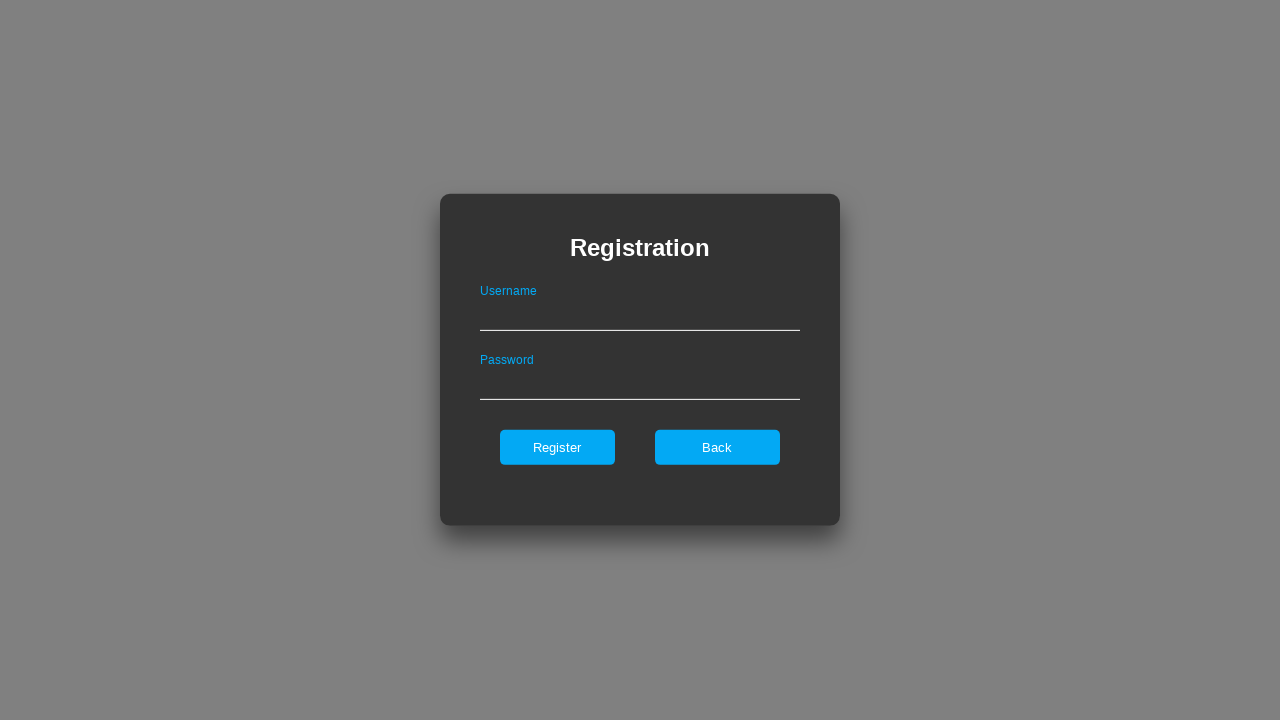

Registration form loaded and visible
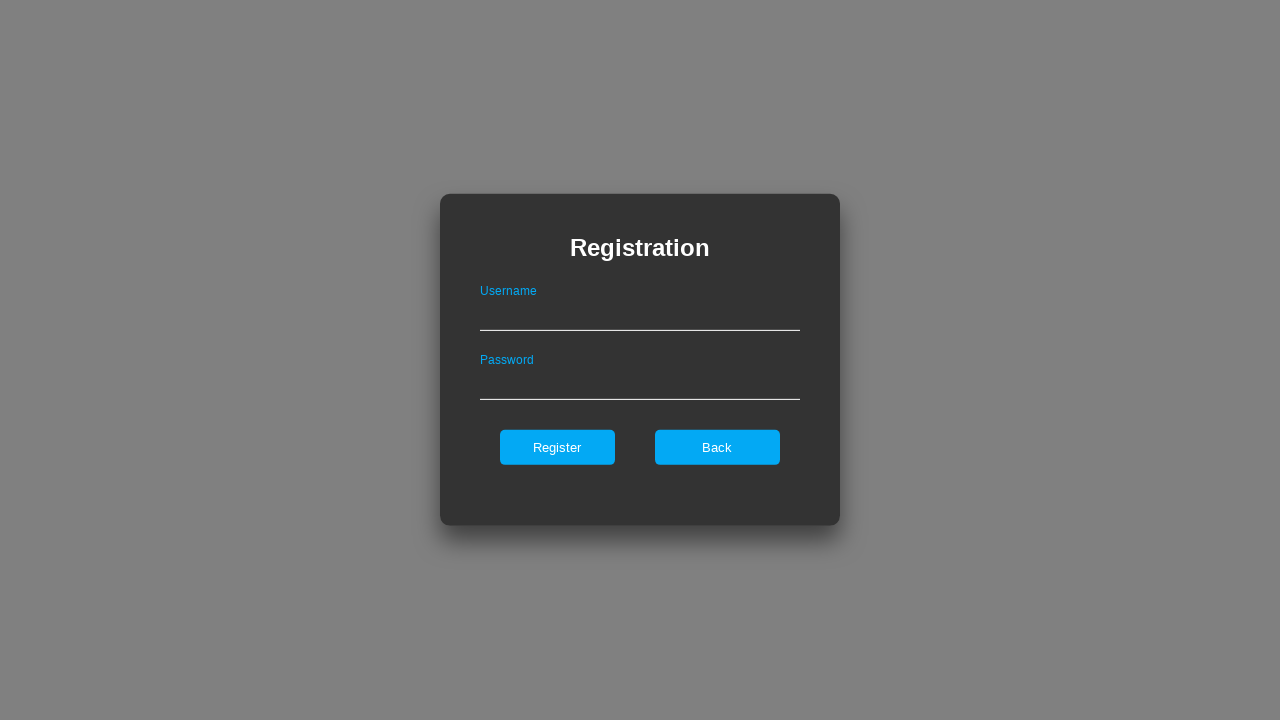

Filled username field with ' test@gmail.com' (prefix space included) on #userNameOnRegister
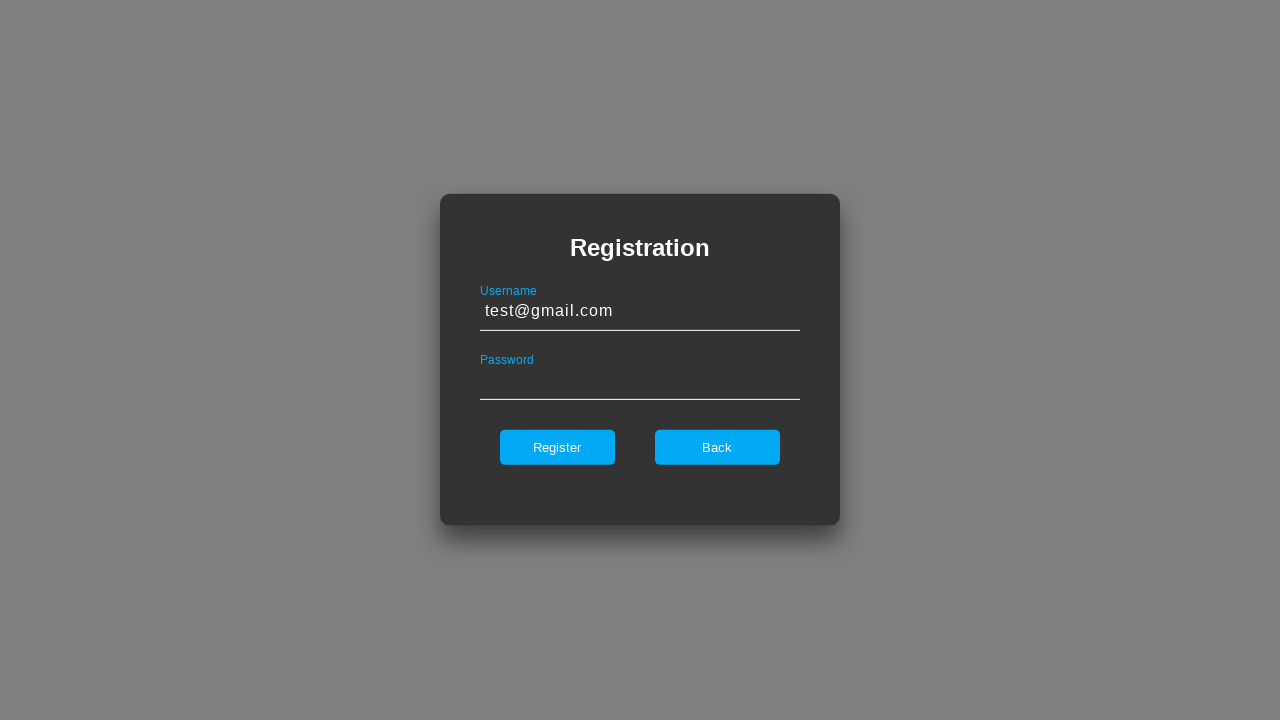

Filled password field with 'SecretPw123!@#' on #passwordOnRegister
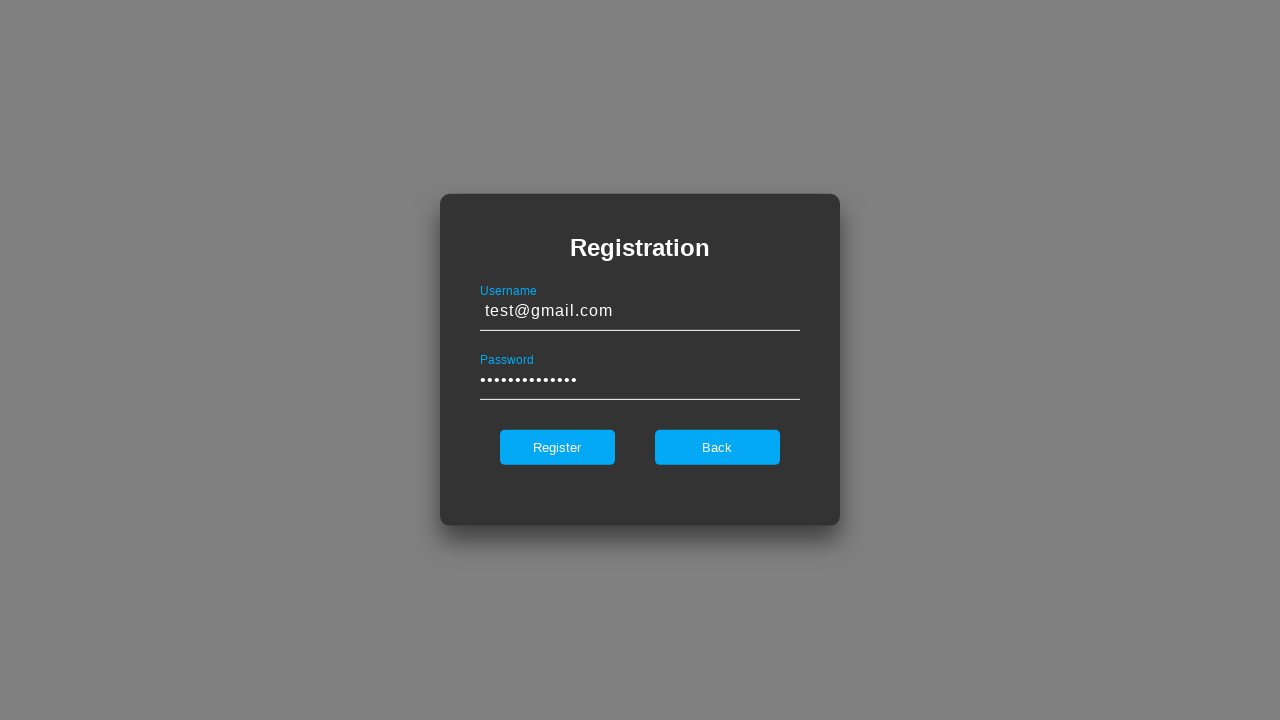

Clicked register button to submit form at (557, 447) on #register
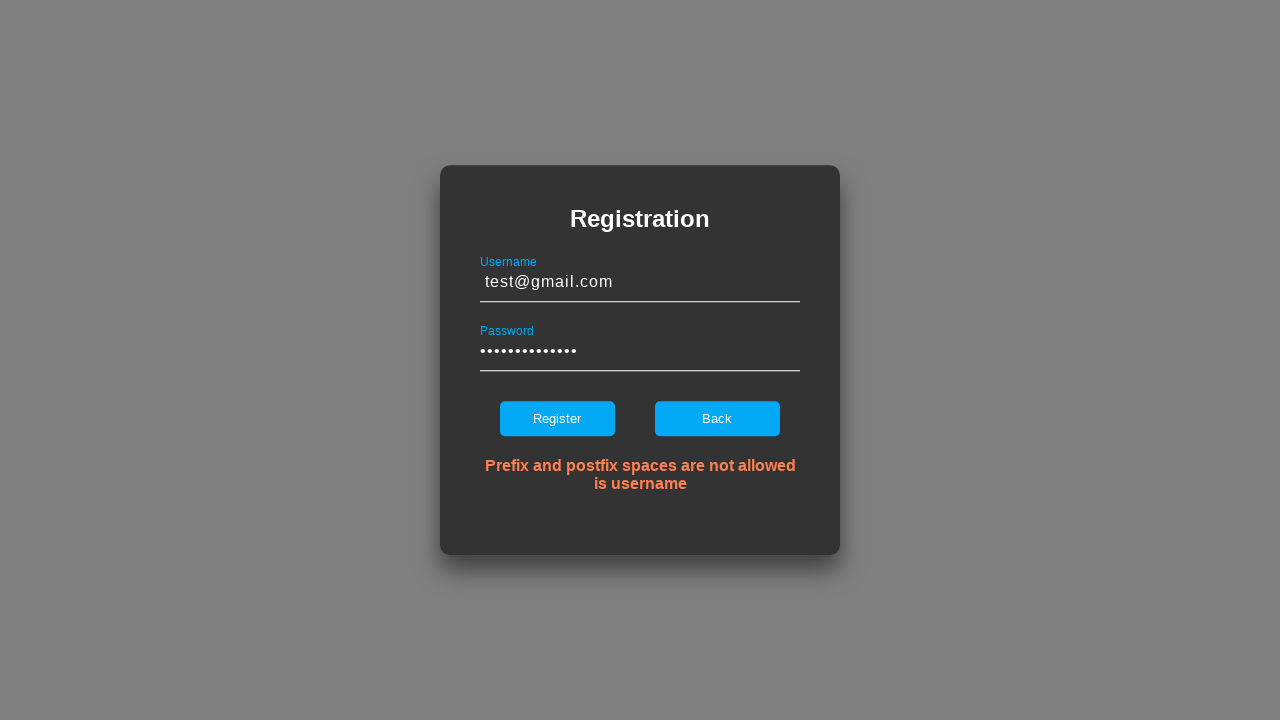

Error message element appeared on registration form
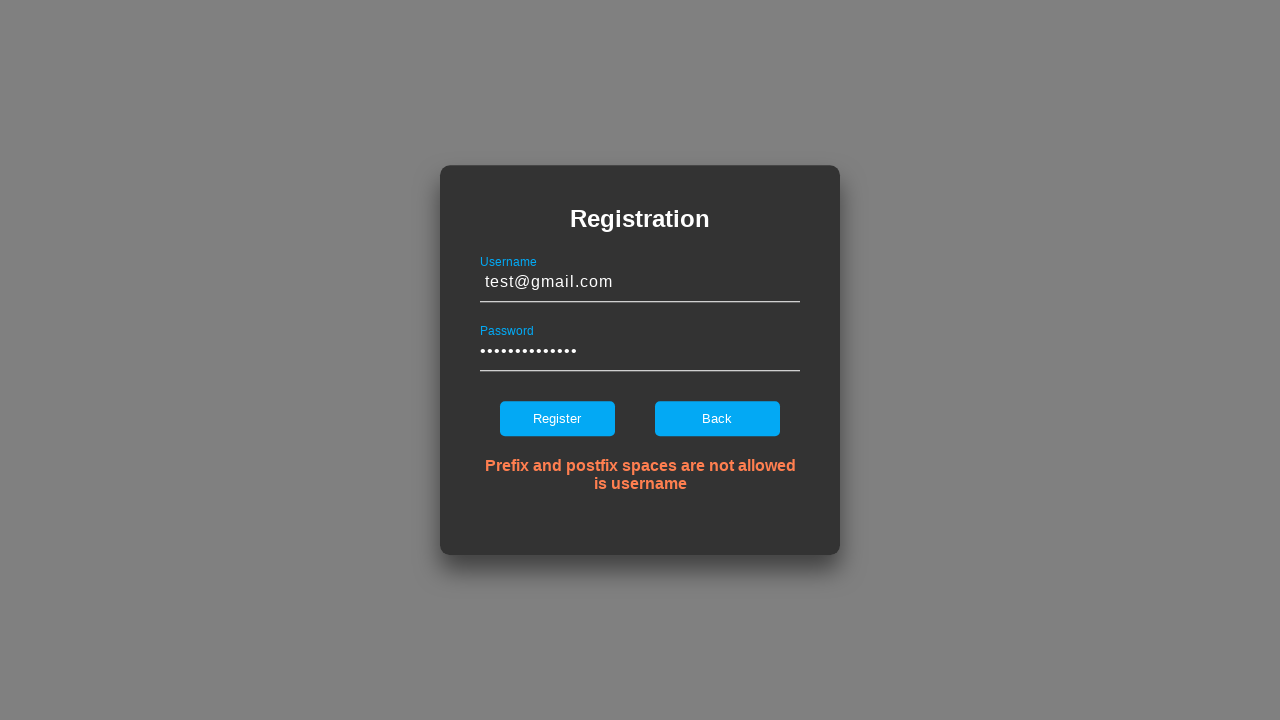

Verified error message matches expected validation text about prefix/postfix spaces
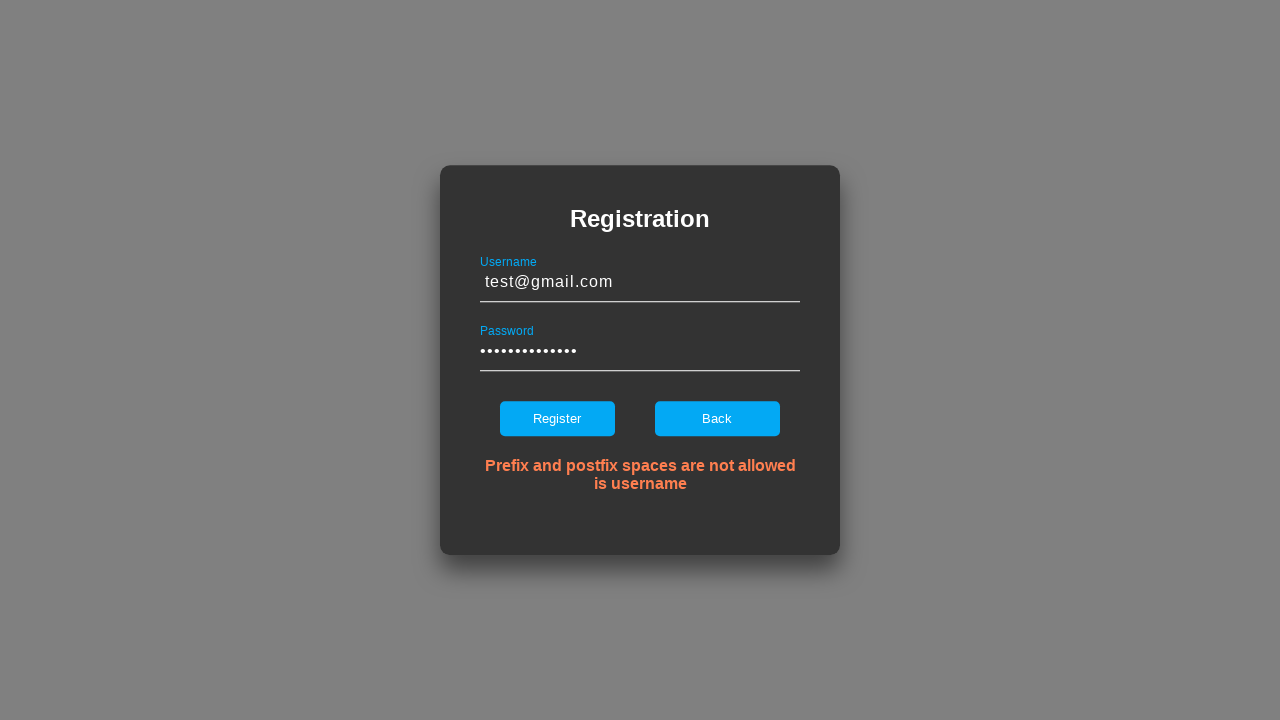

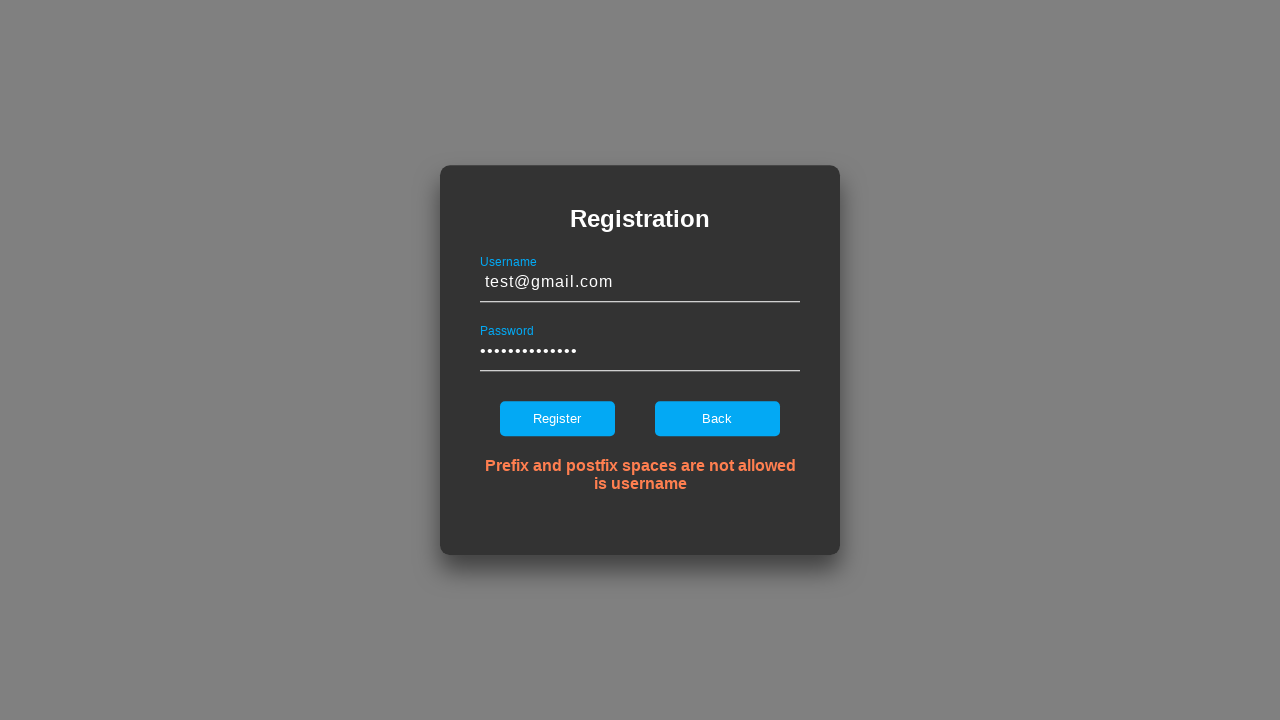